Navigates to the Indian Railways website and verifies that the page loads successfully by checking for the page title.

Starting URL: http://indianrail.gov.in/

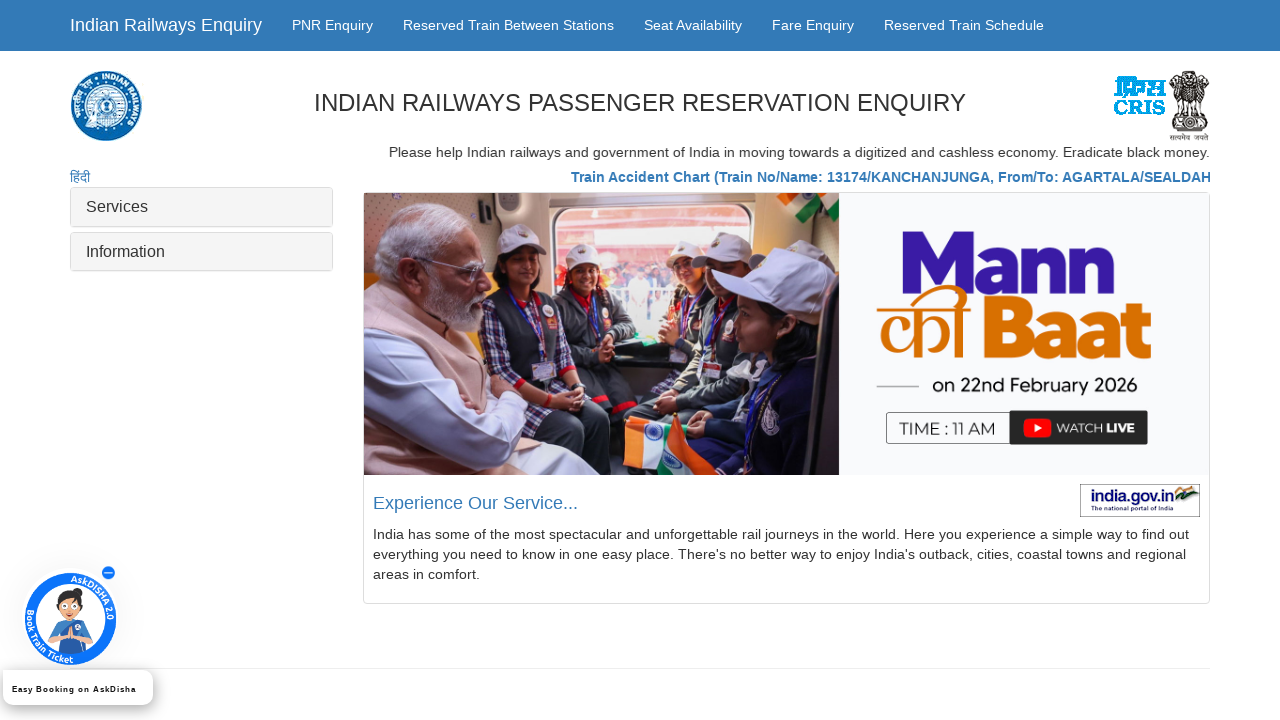

Waited for page to reach domcontentloaded state
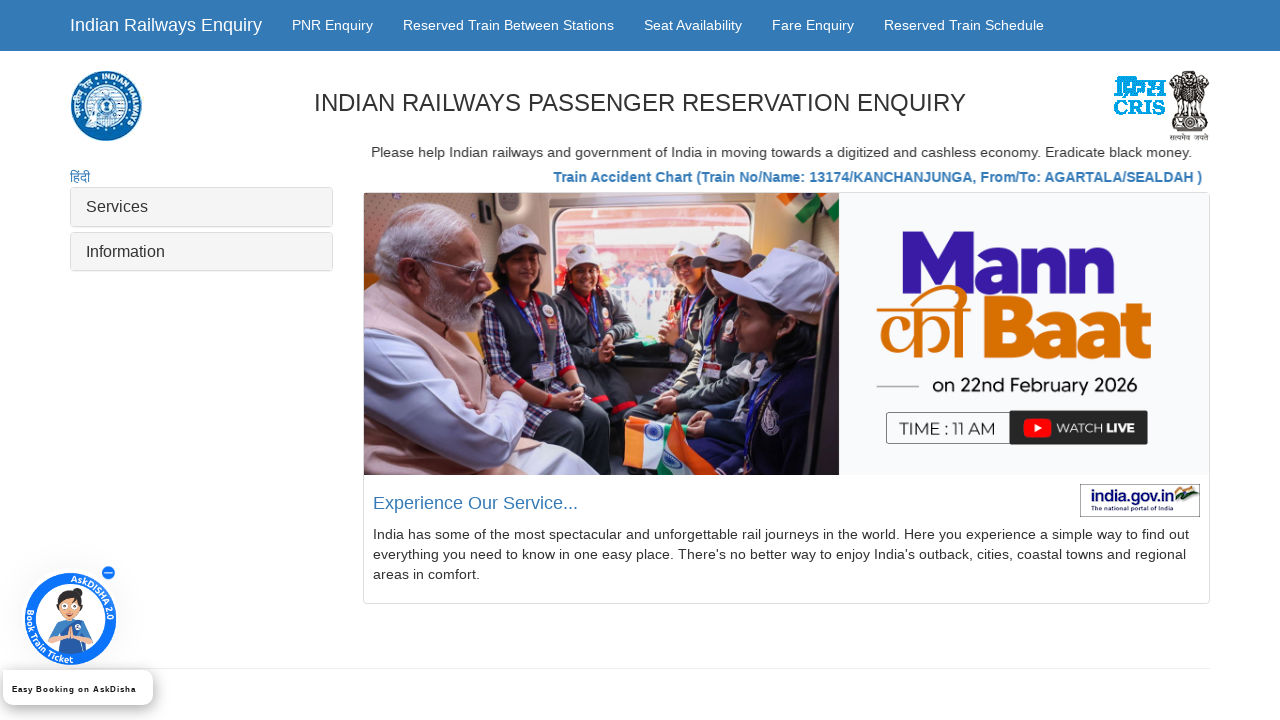

Retrieved page title from Indian Railways website
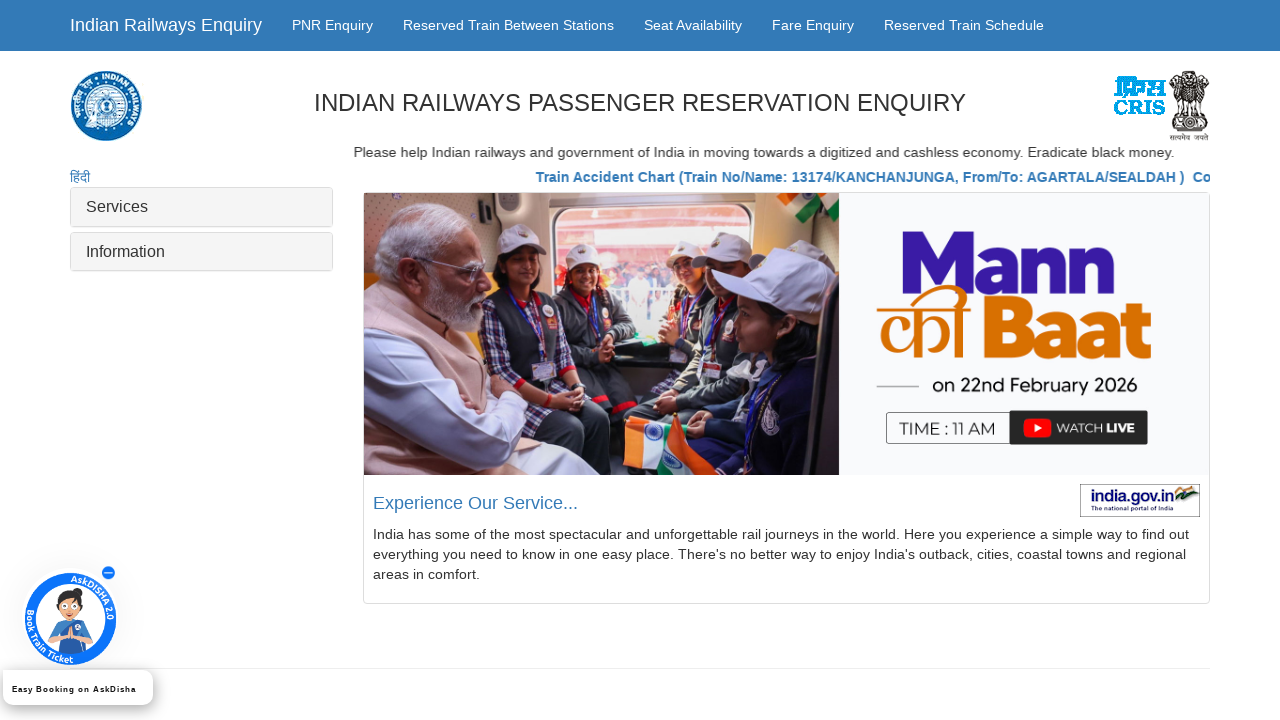

Verified that page title exists and is not empty
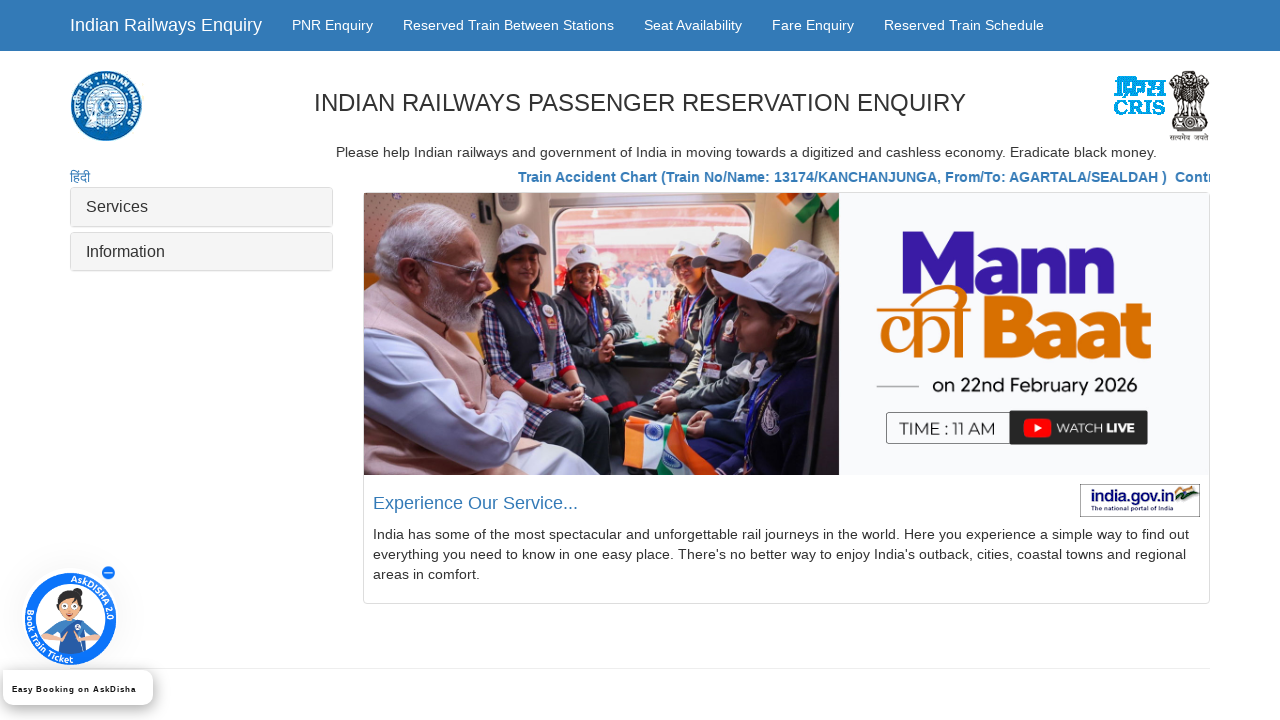

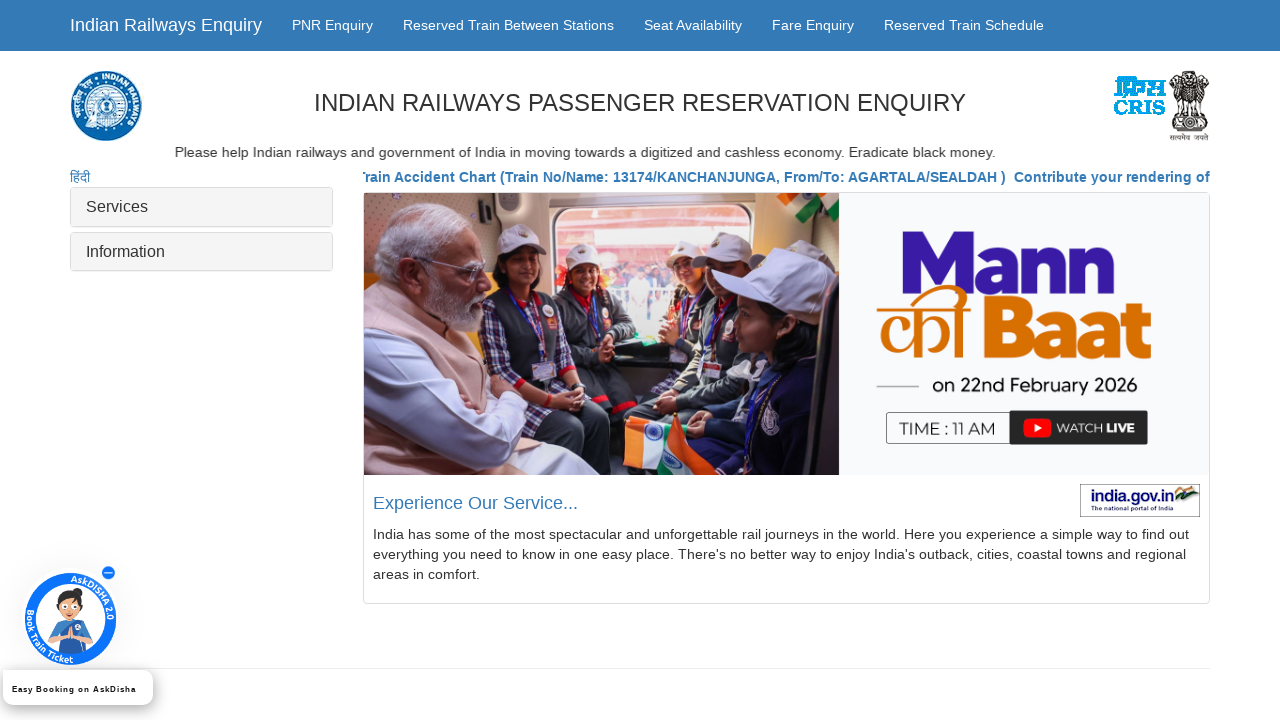